Tests tooltip functionality by hovering over an age input field and verifying the tooltip text appears

Starting URL: https://jqueryui.com/tooltip/

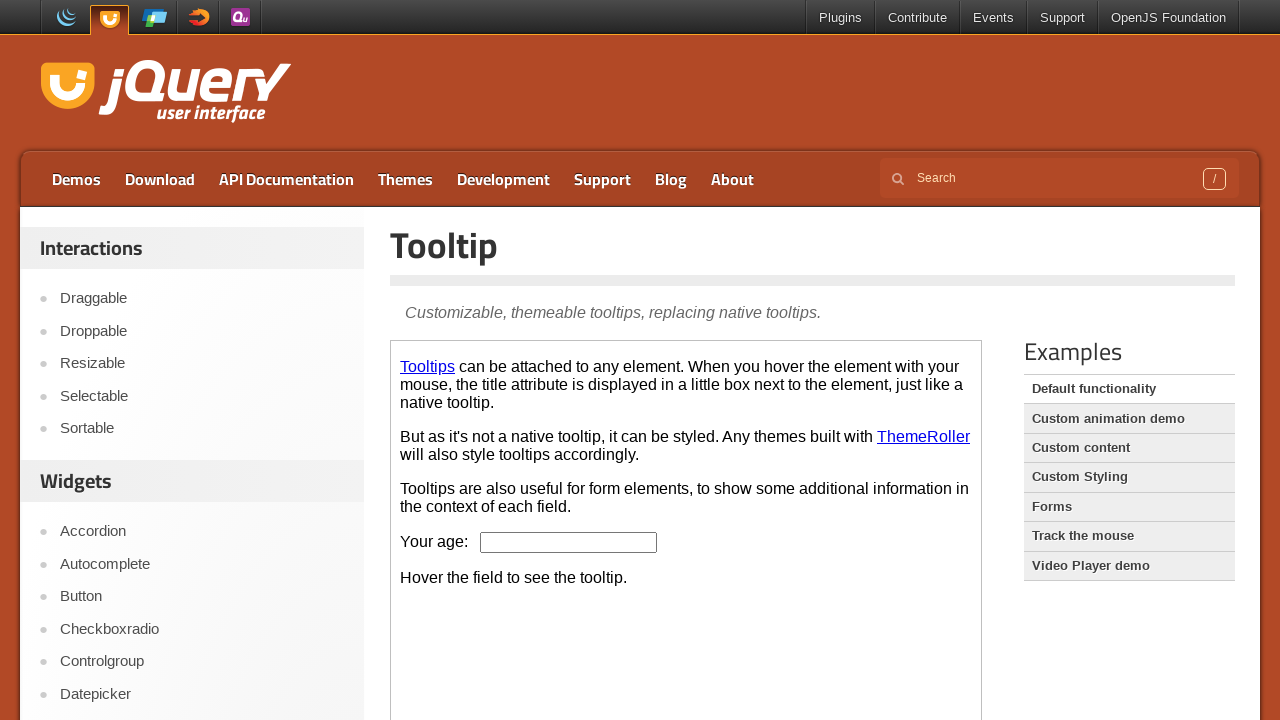

Located the demo iframe
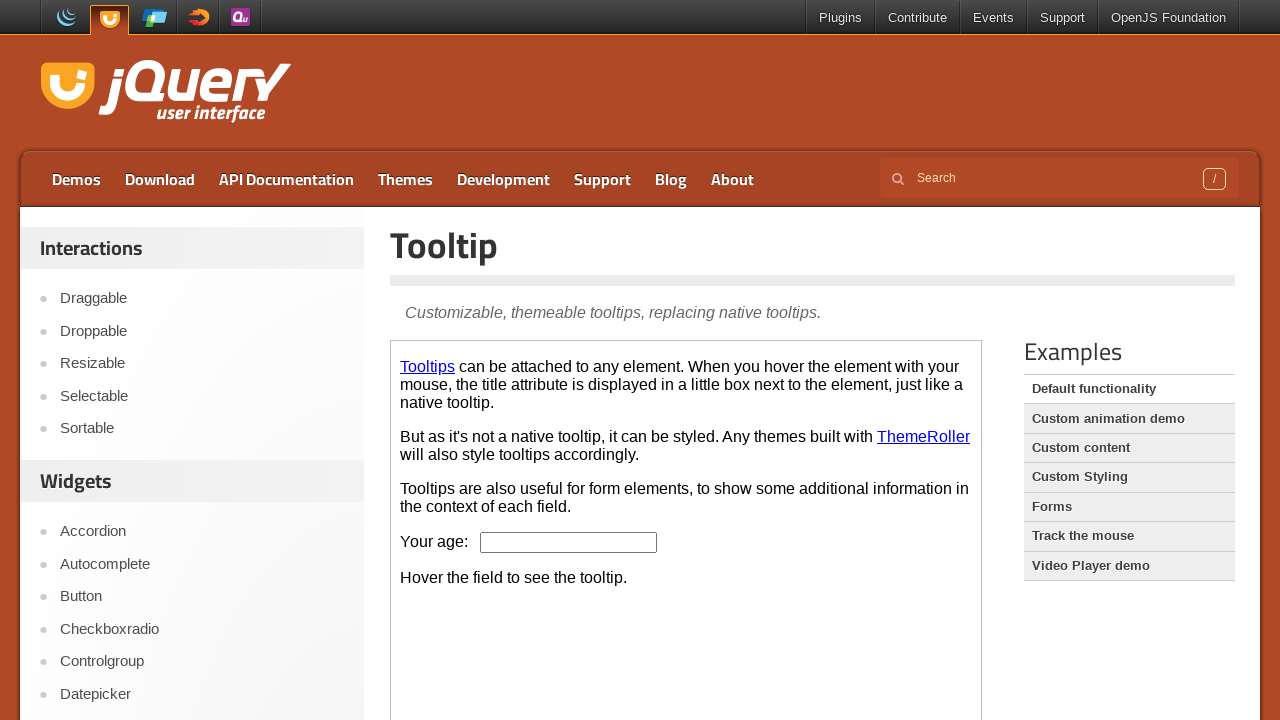

Located the age input field within the iframe
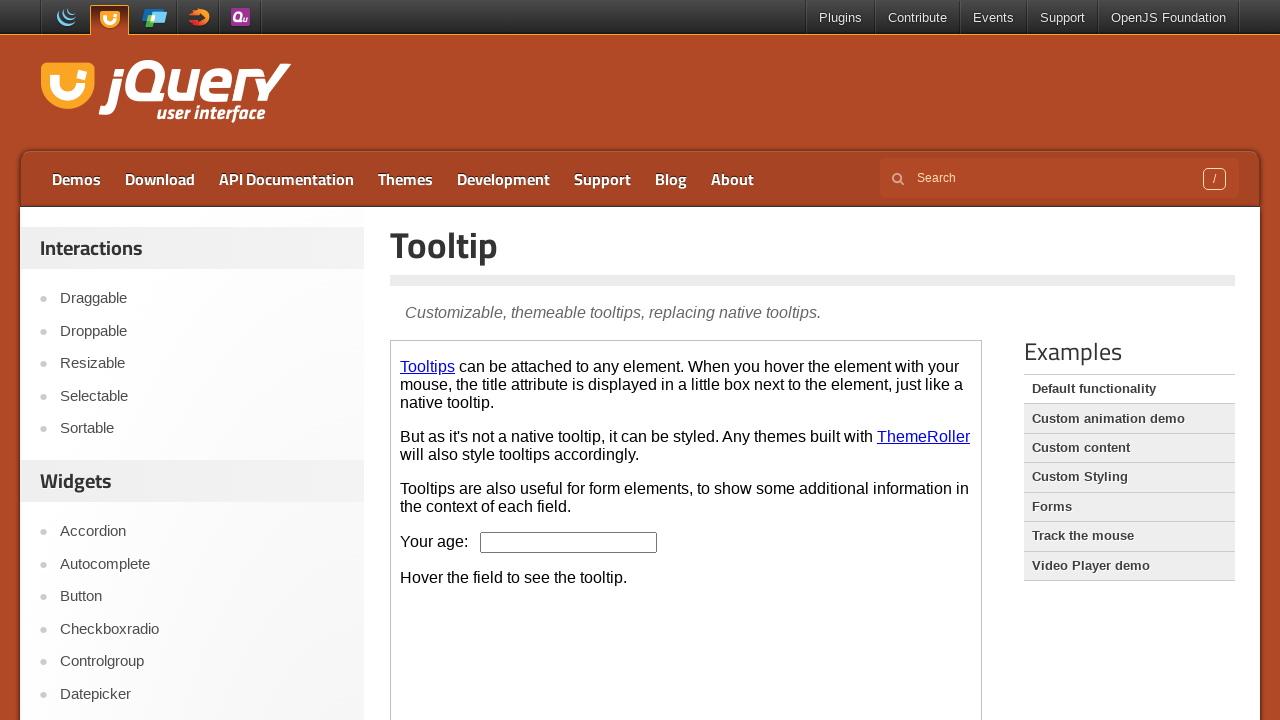

Hovered over the age input field to trigger tooltip at (569, 542) on iframe.demo-frame >> internal:control=enter-frame >> input#age
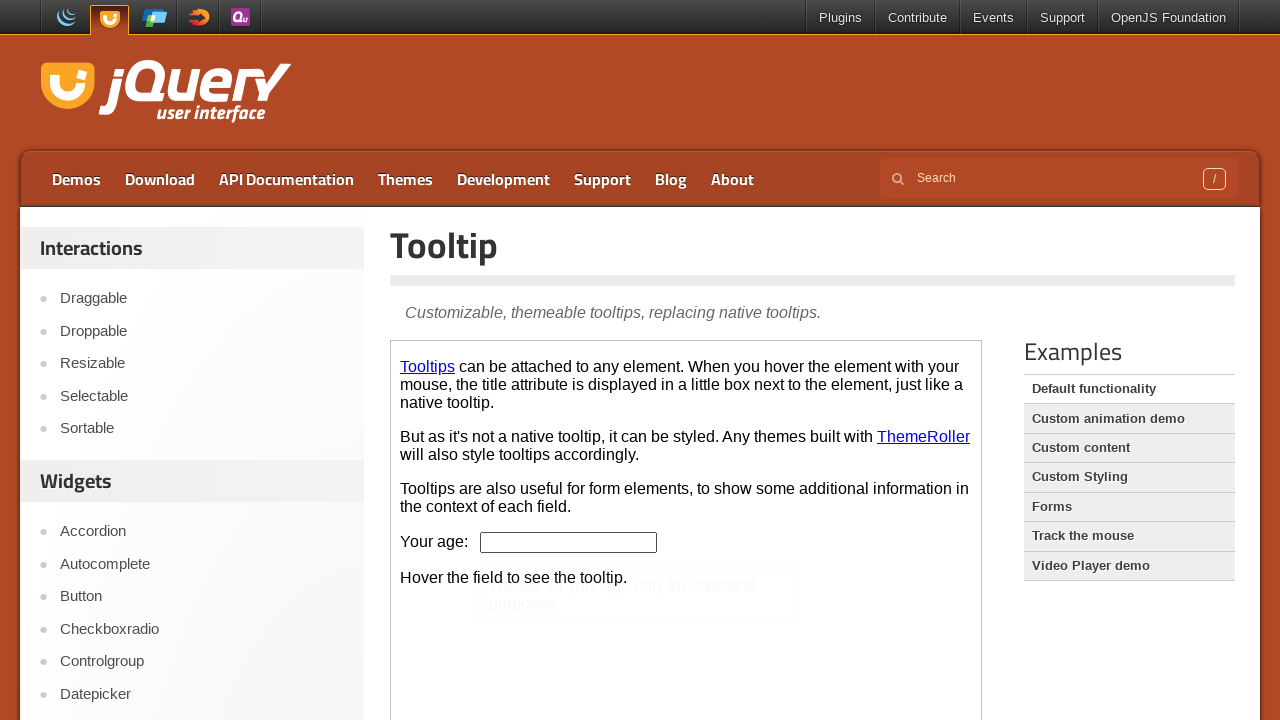

Waited 500ms for tooltip animation to complete
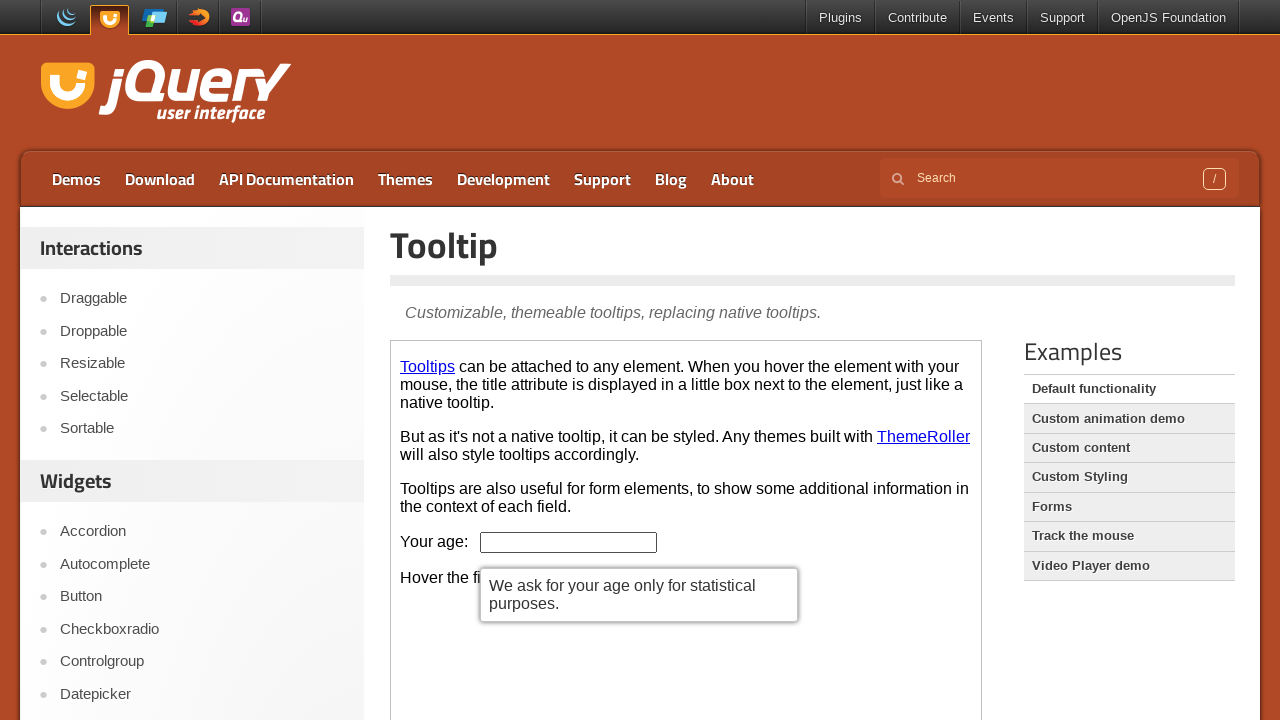

Verified tooltip element is visible
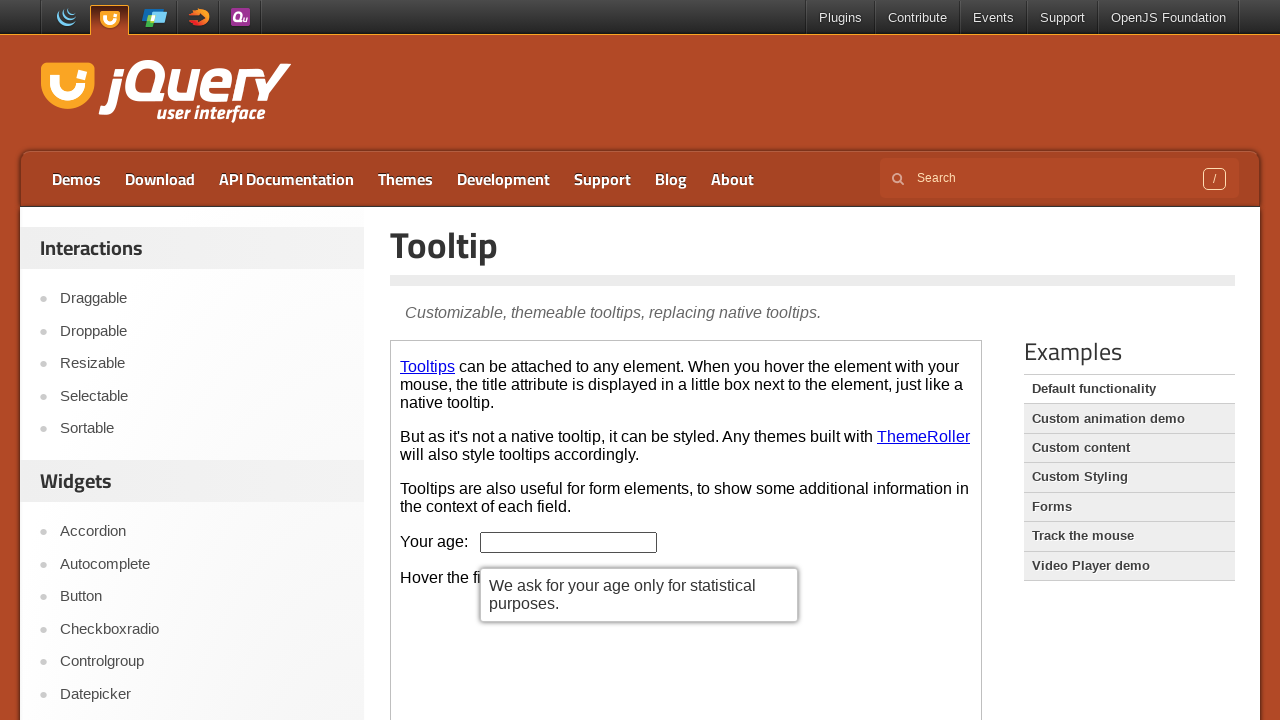

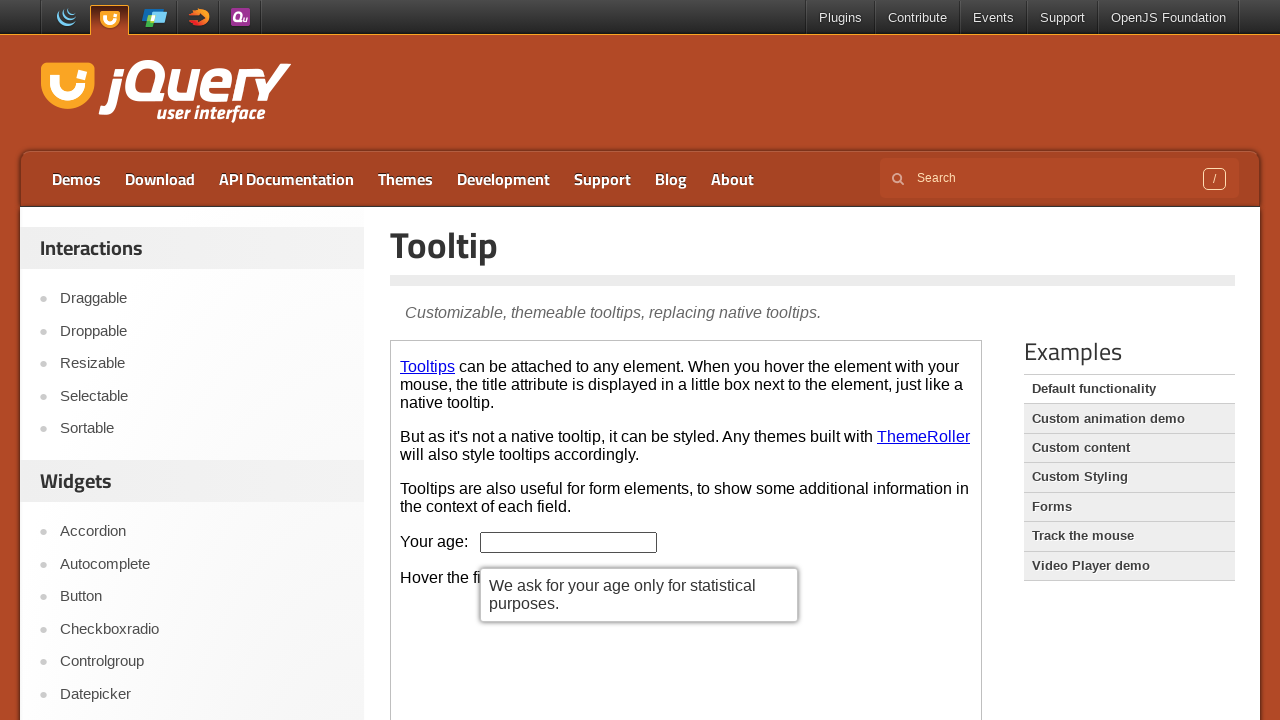